Tests the search functionality on 99-bottles-of-beer.net by searching for "python" programming language and verifying that all returned results contain "python" in their name.

Starting URL: https://www.99-bottles-of-beer.net/

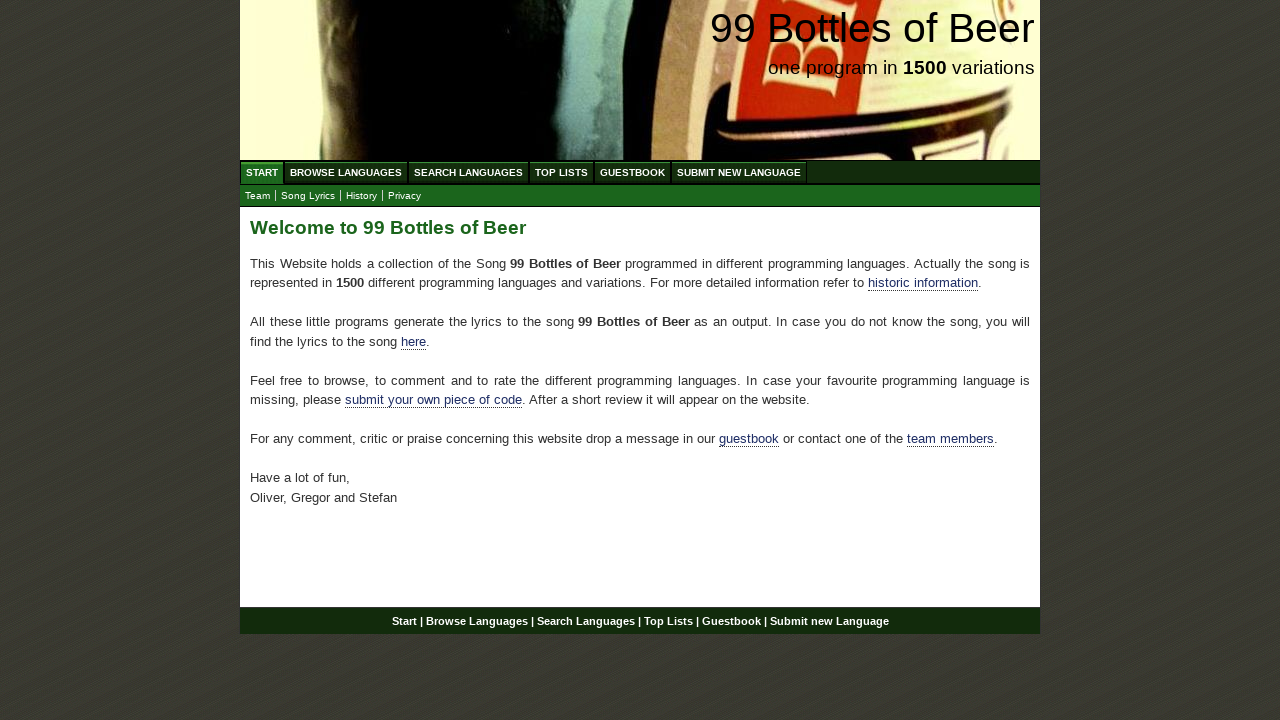

Clicked on 'Search Languages' menu item at (468, 172) on xpath=//ul[@id='menu']/li/a[@href='/search.html']
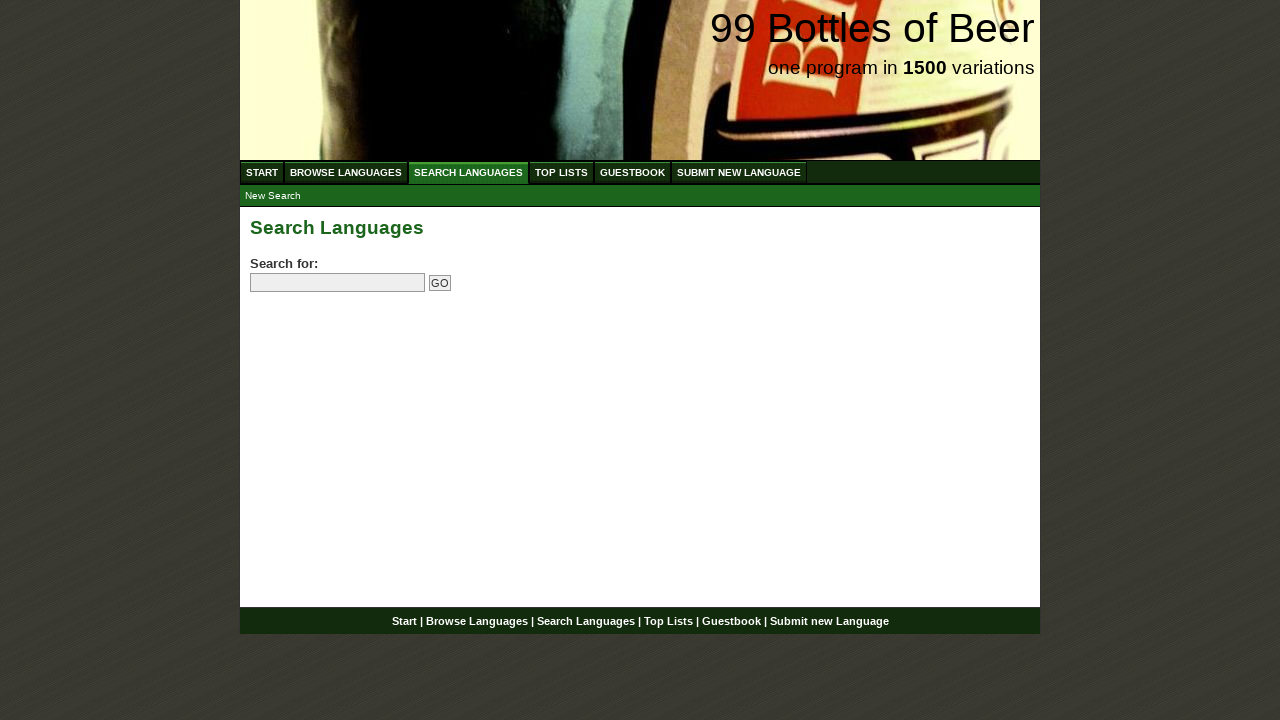

Clicked on the search field at (338, 283) on input[name='search']
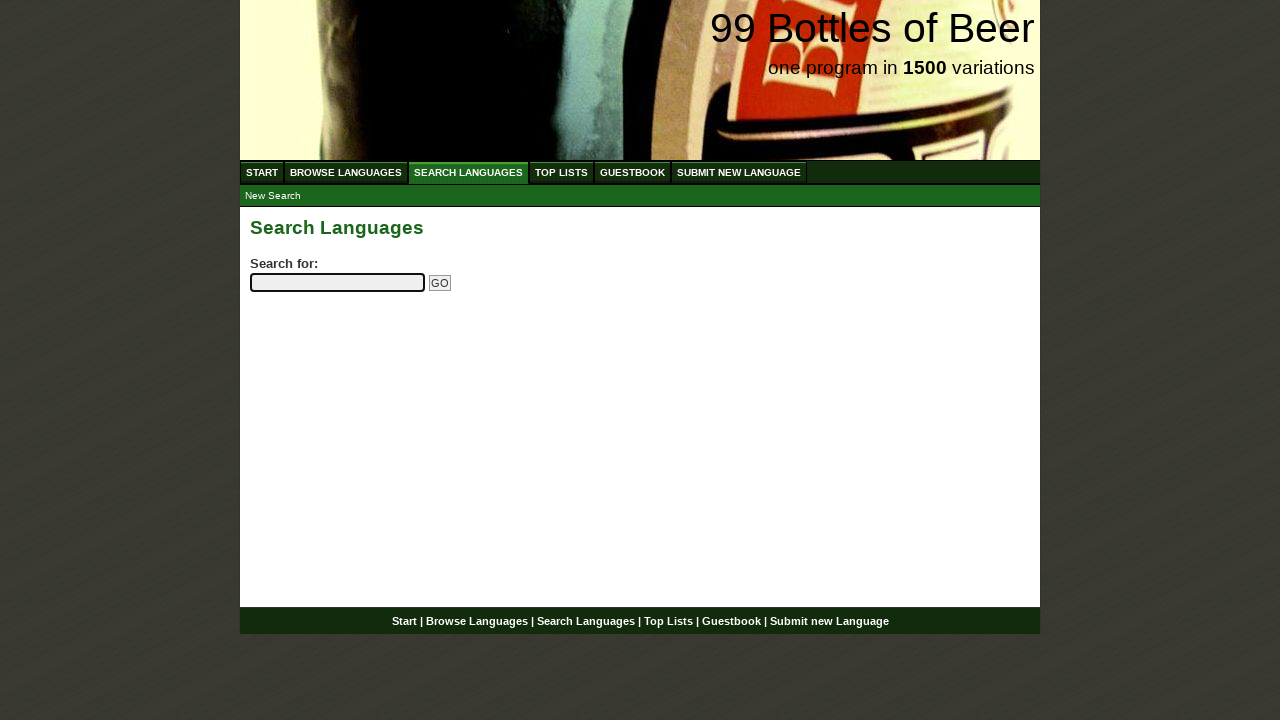

Entered 'python' in the search field on input[name='search']
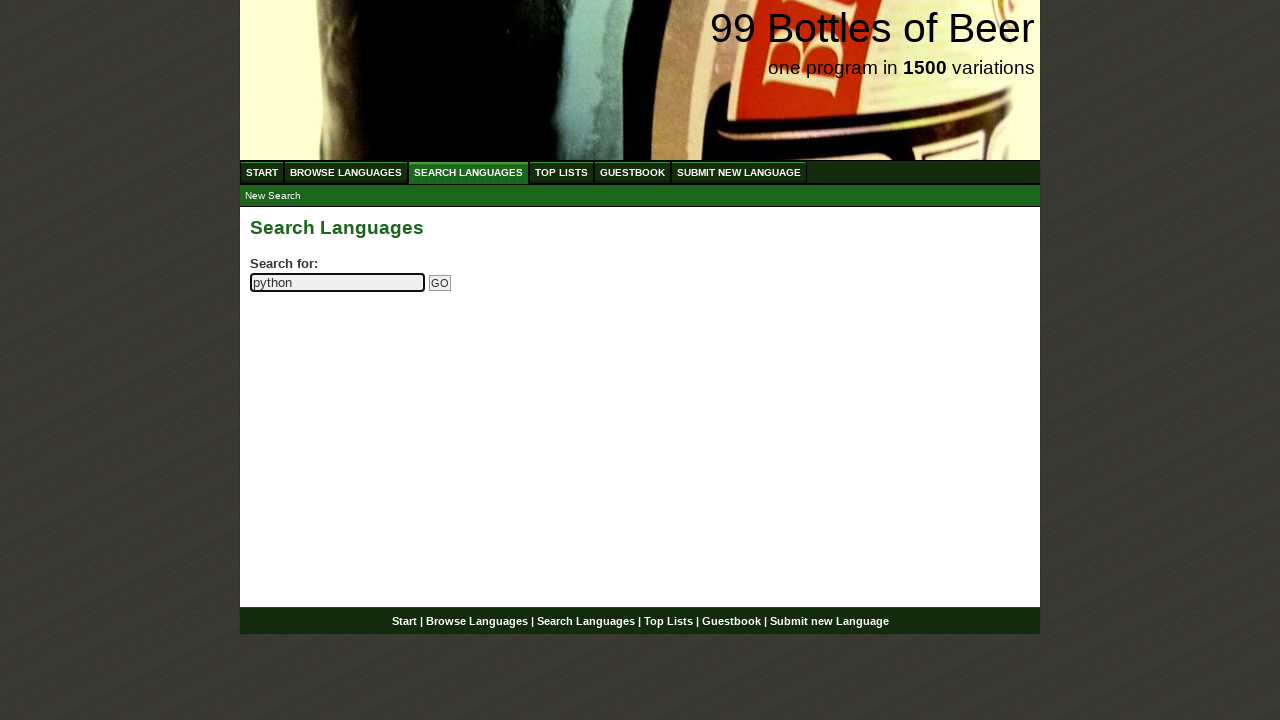

Clicked the submit button to search for 'python' at (440, 283) on input[name='submitsearch']
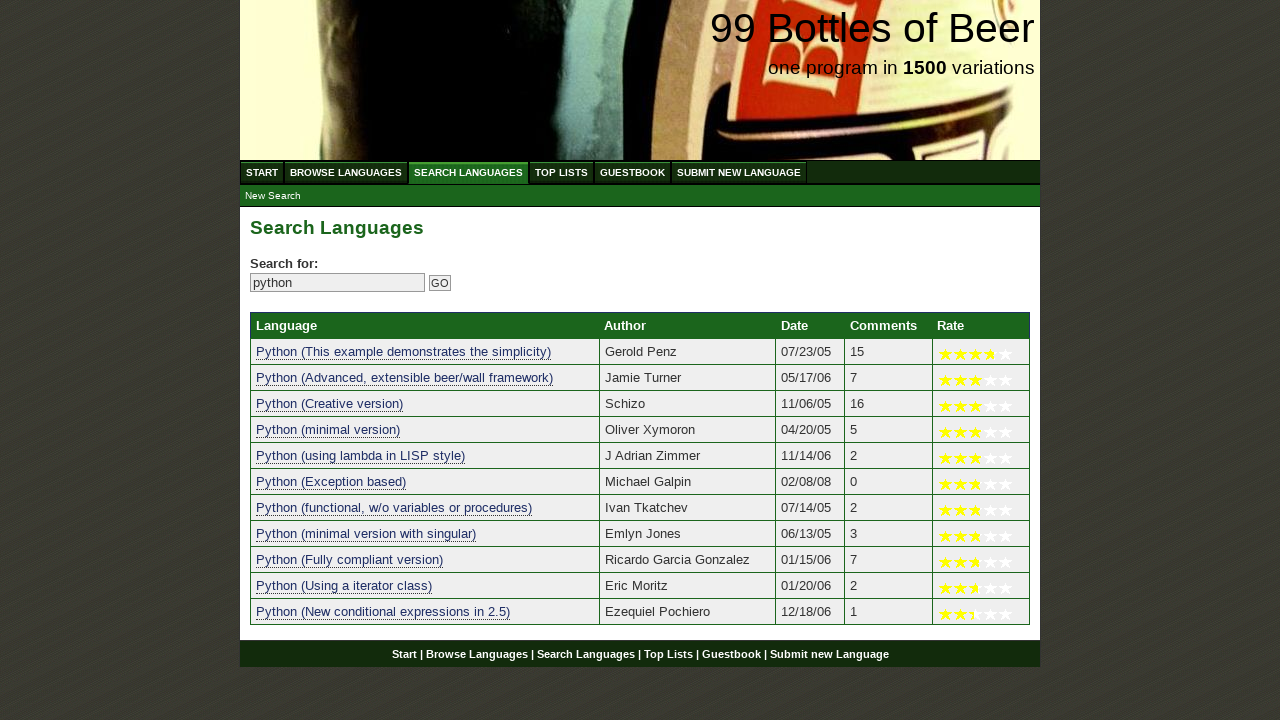

Search results table loaded
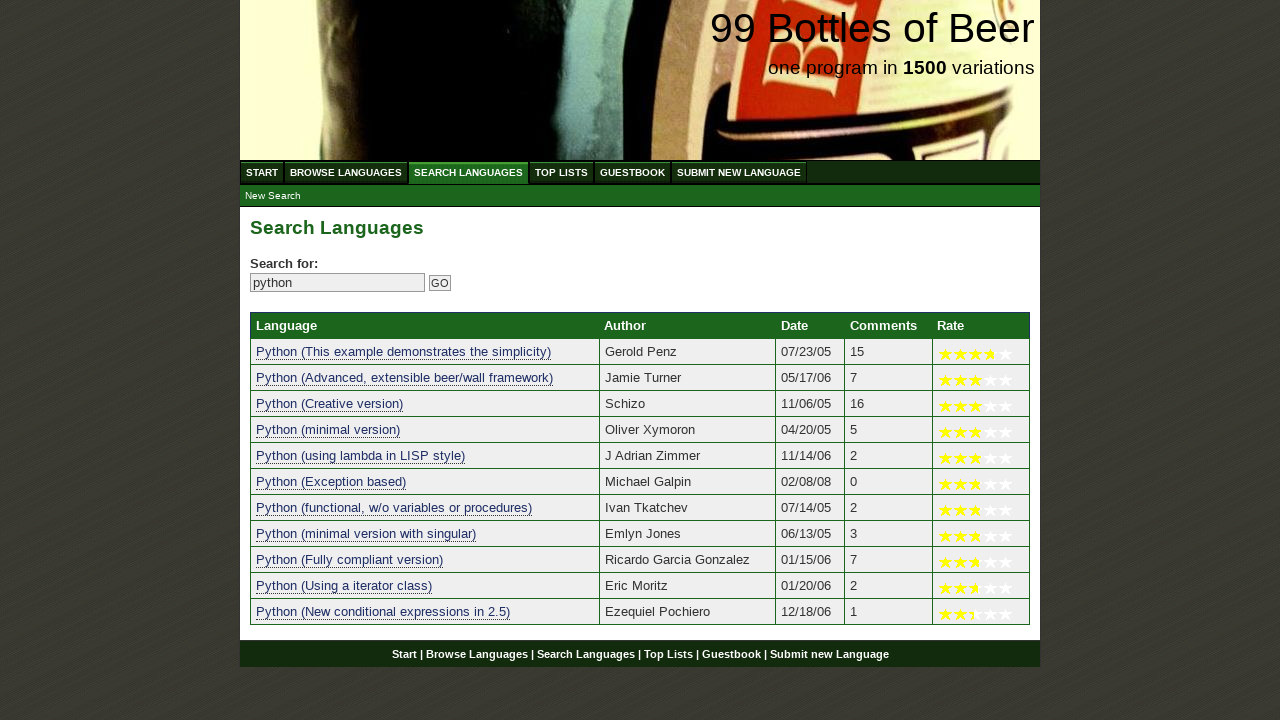

Retrieved 11 search results from the table
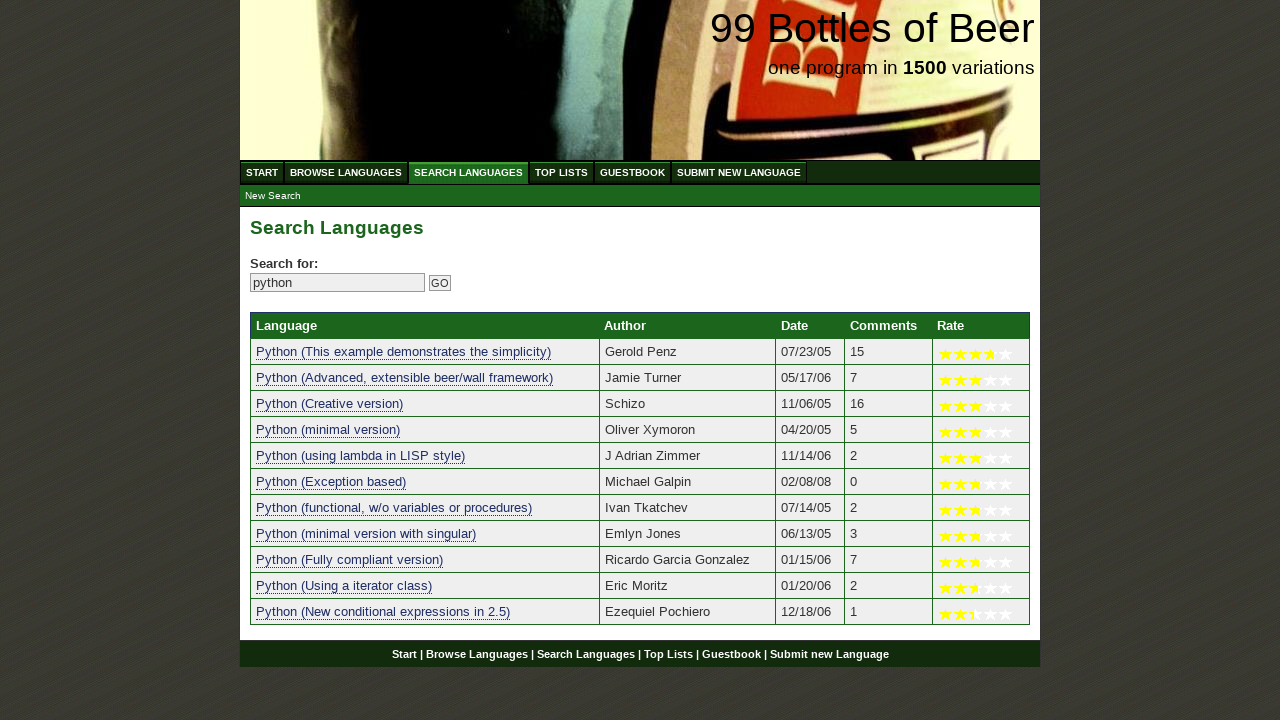

Verified that at least one search result exists
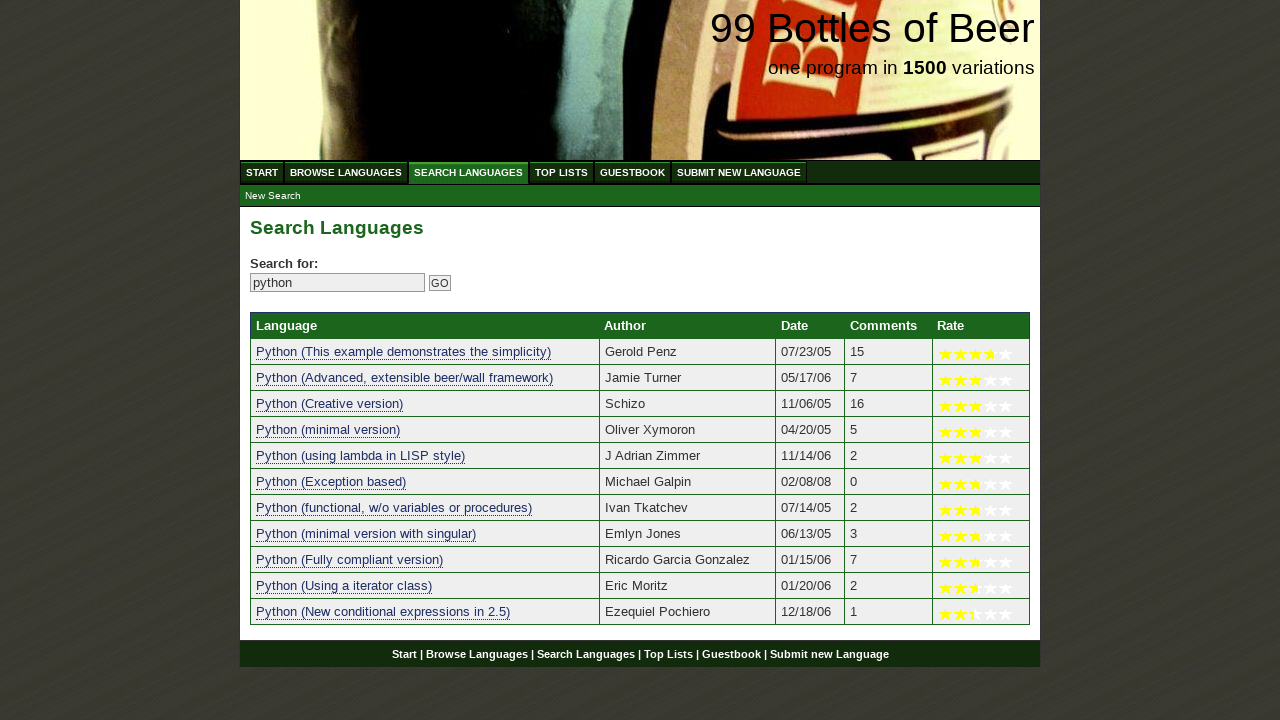

Verified that result 'python (this example demonstrates the simplicity)' contains 'python'
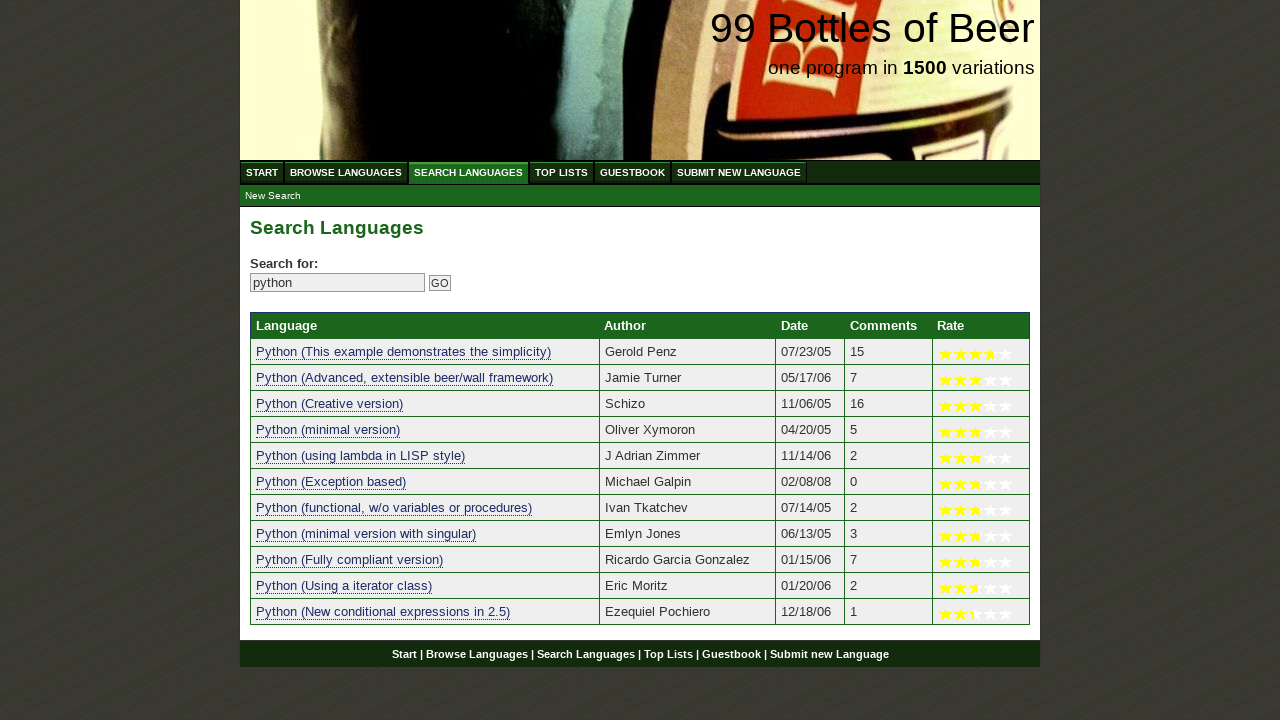

Verified that result 'python (advanced, extensible beer/wall framework)' contains 'python'
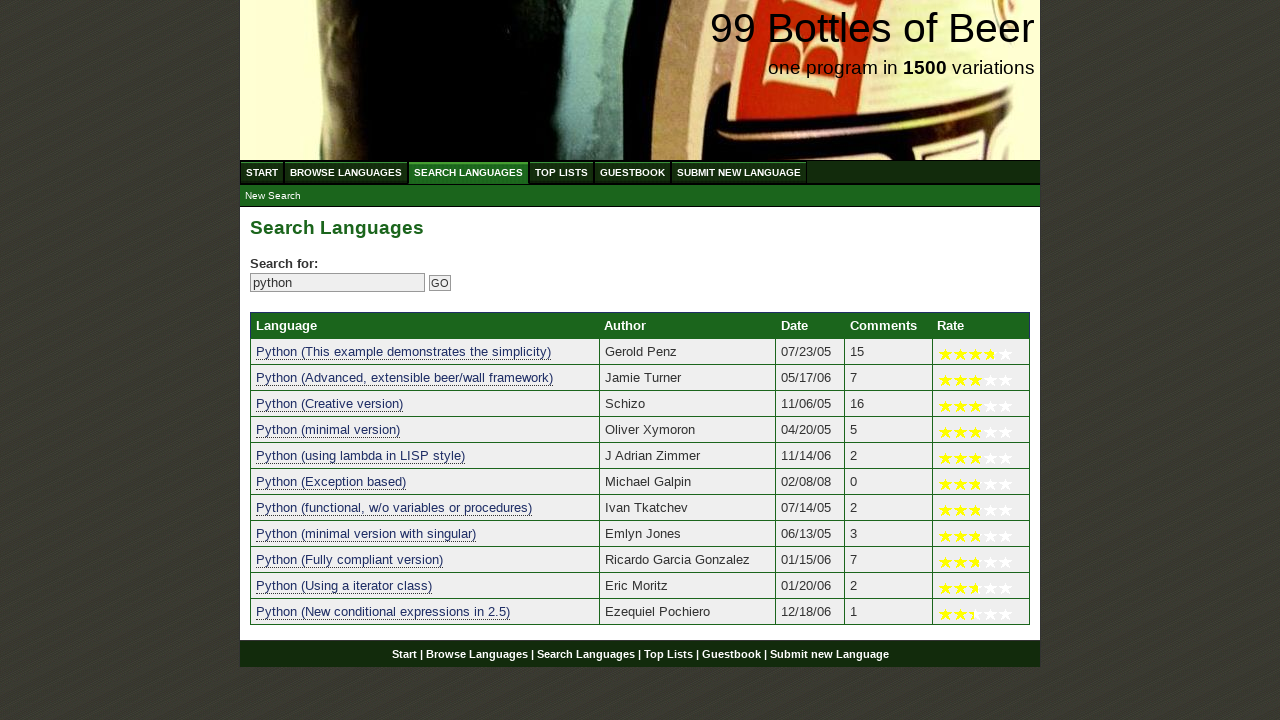

Verified that result 'python (creative version)' contains 'python'
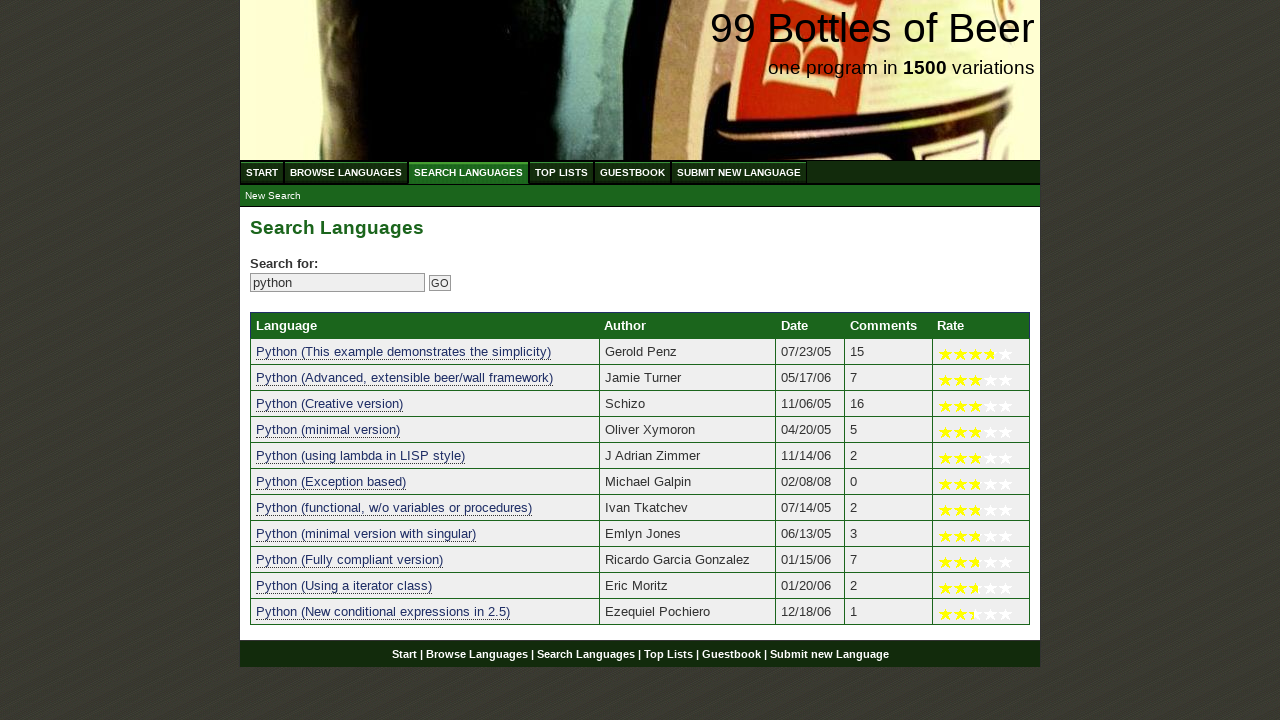

Verified that result 'python (minimal version)' contains 'python'
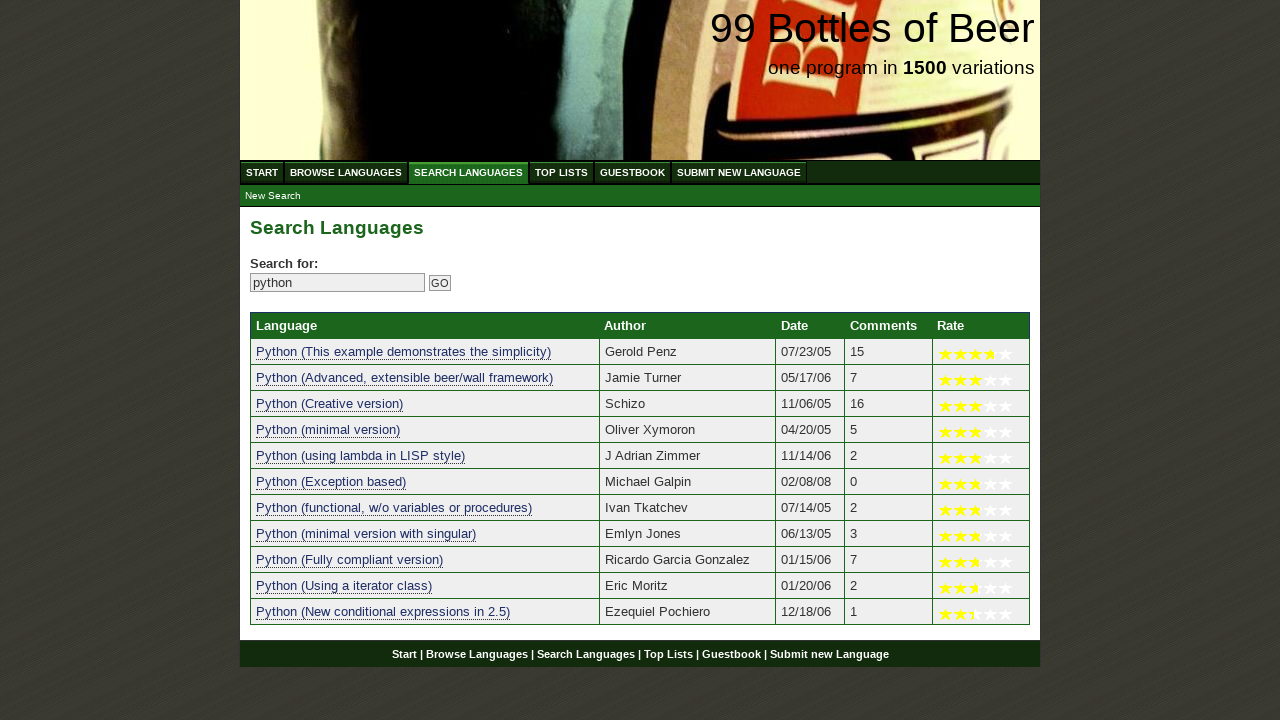

Verified that result 'python (using lambda in lisp style)' contains 'python'
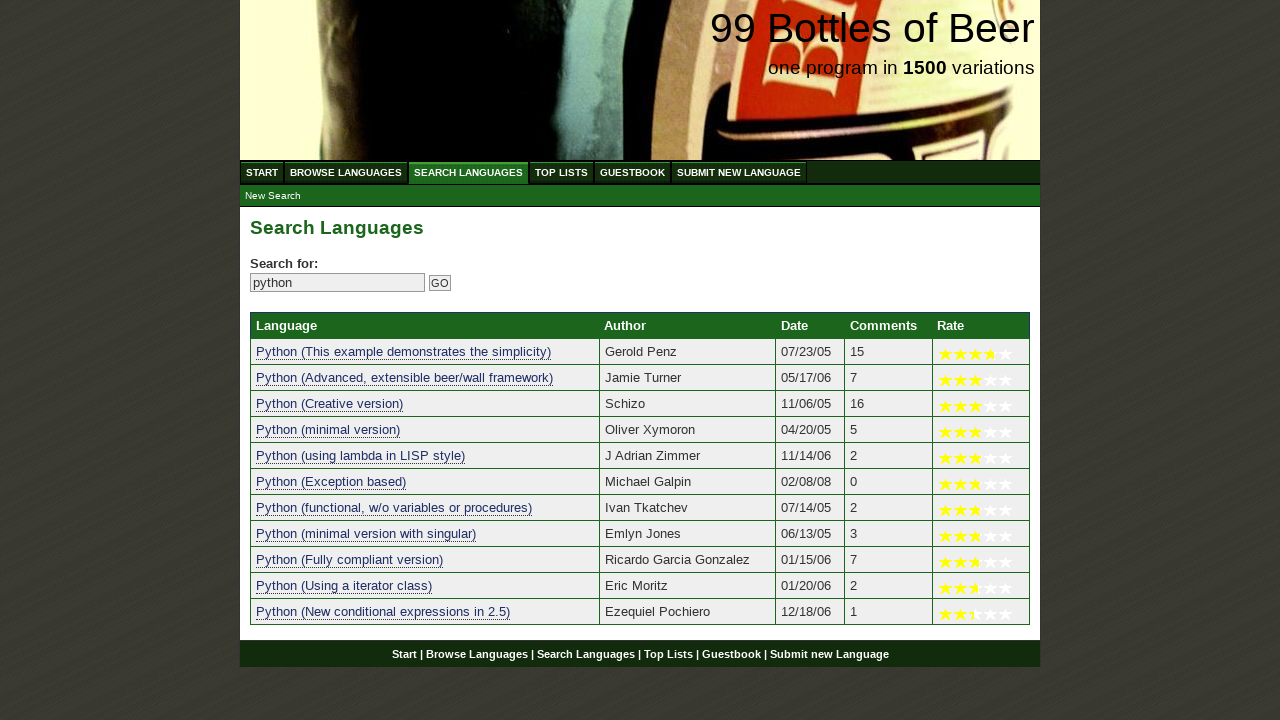

Verified that result 'python (exception based)' contains 'python'
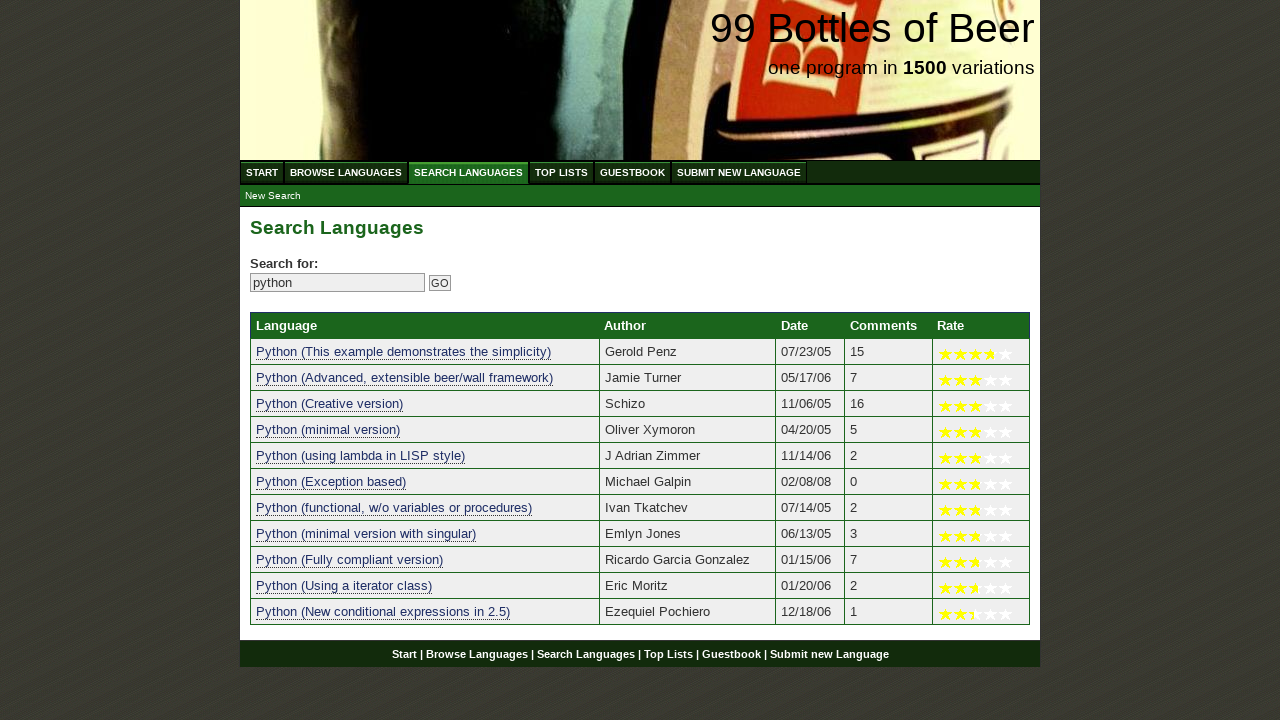

Verified that result 'python (functional, w/o variables or procedures)' contains 'python'
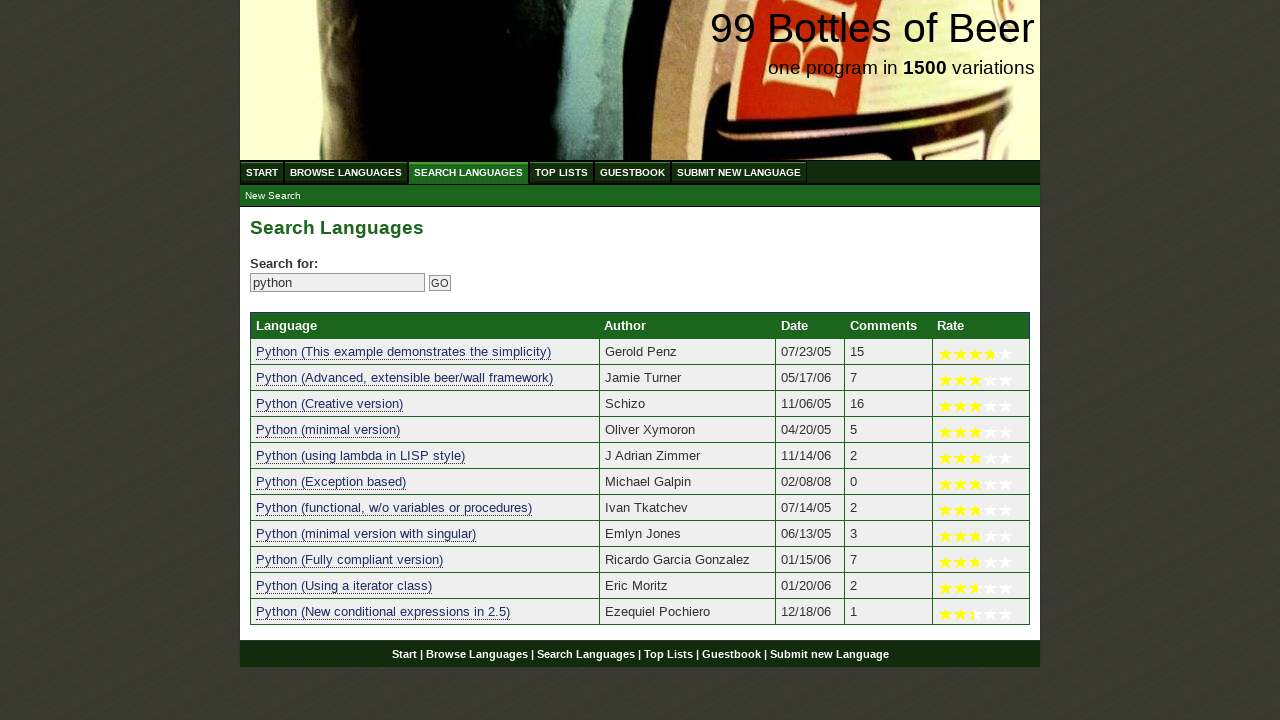

Verified that result 'python (minimal version with singular)' contains 'python'
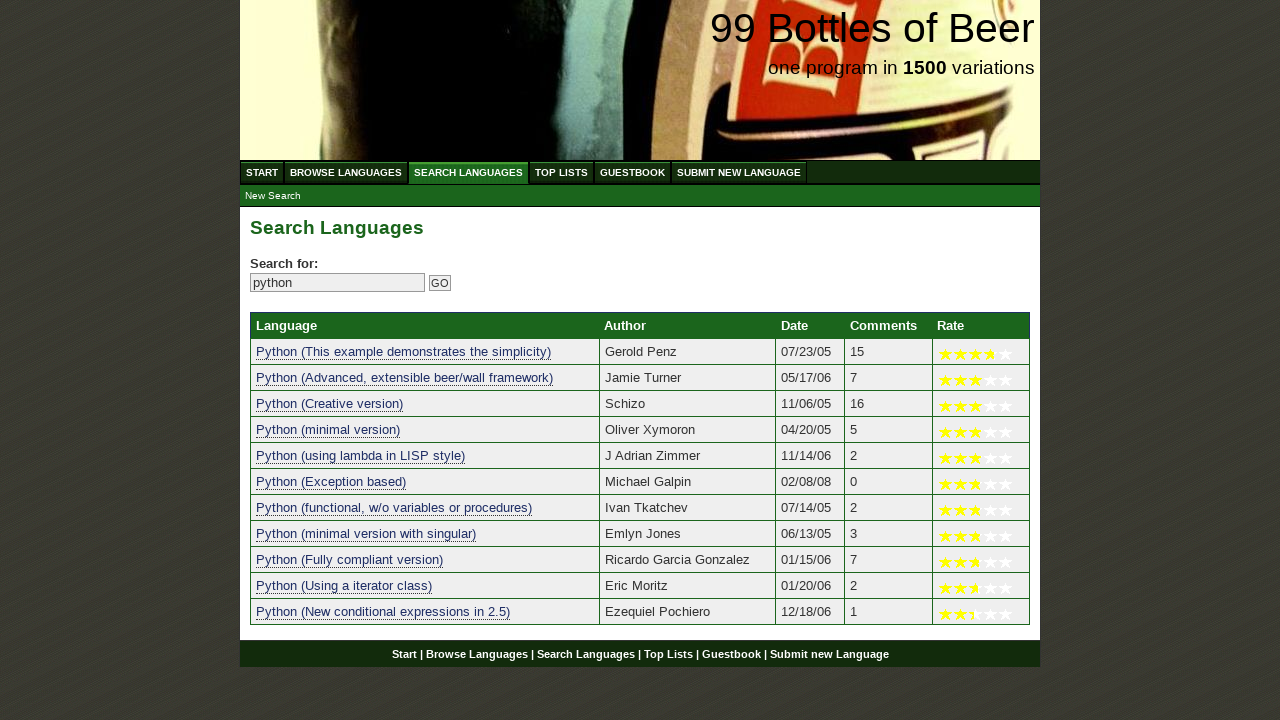

Verified that result 'python (fully compliant version)' contains 'python'
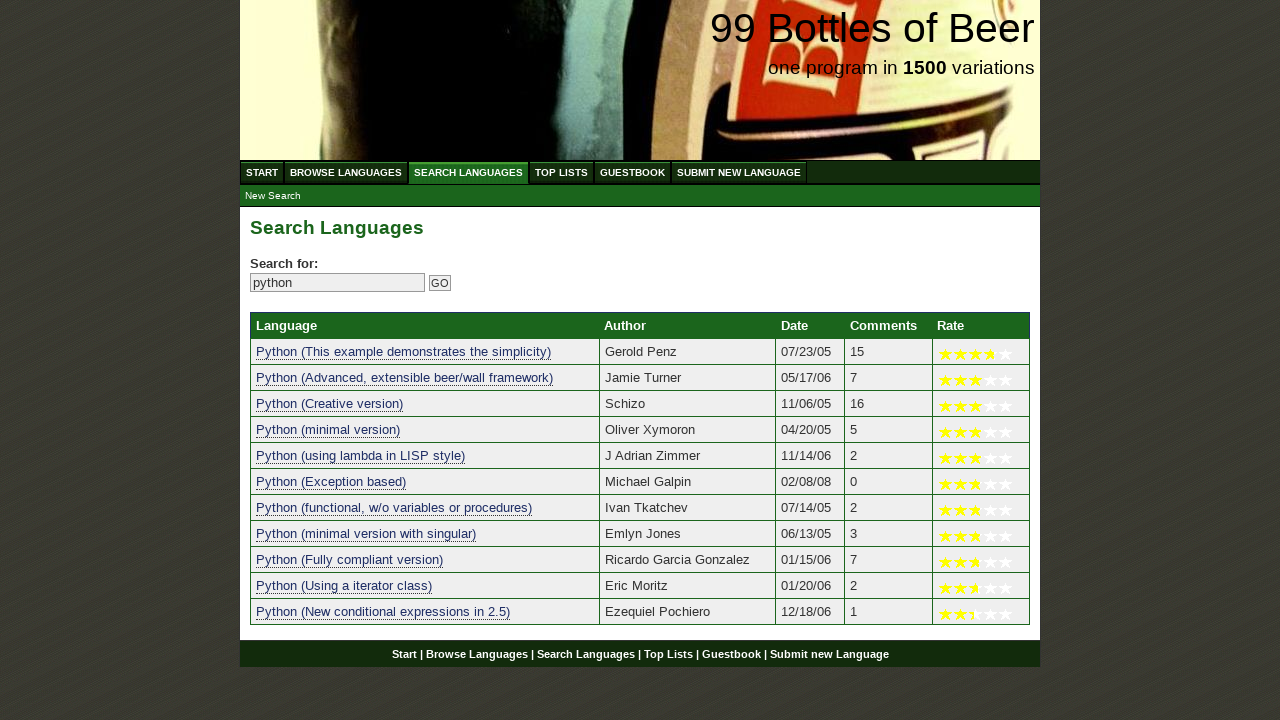

Verified that result 'python (using a iterator class)' contains 'python'
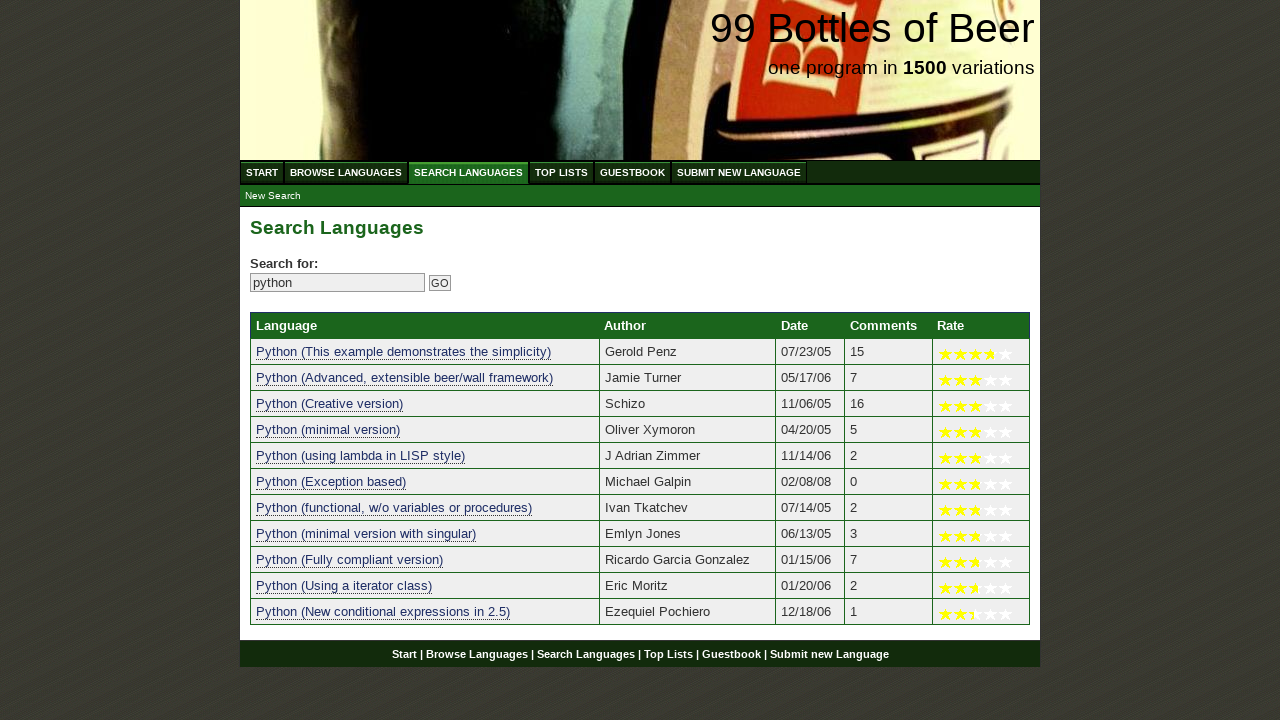

Verified that result 'python (new conditional expressions in 2.5)' contains 'python'
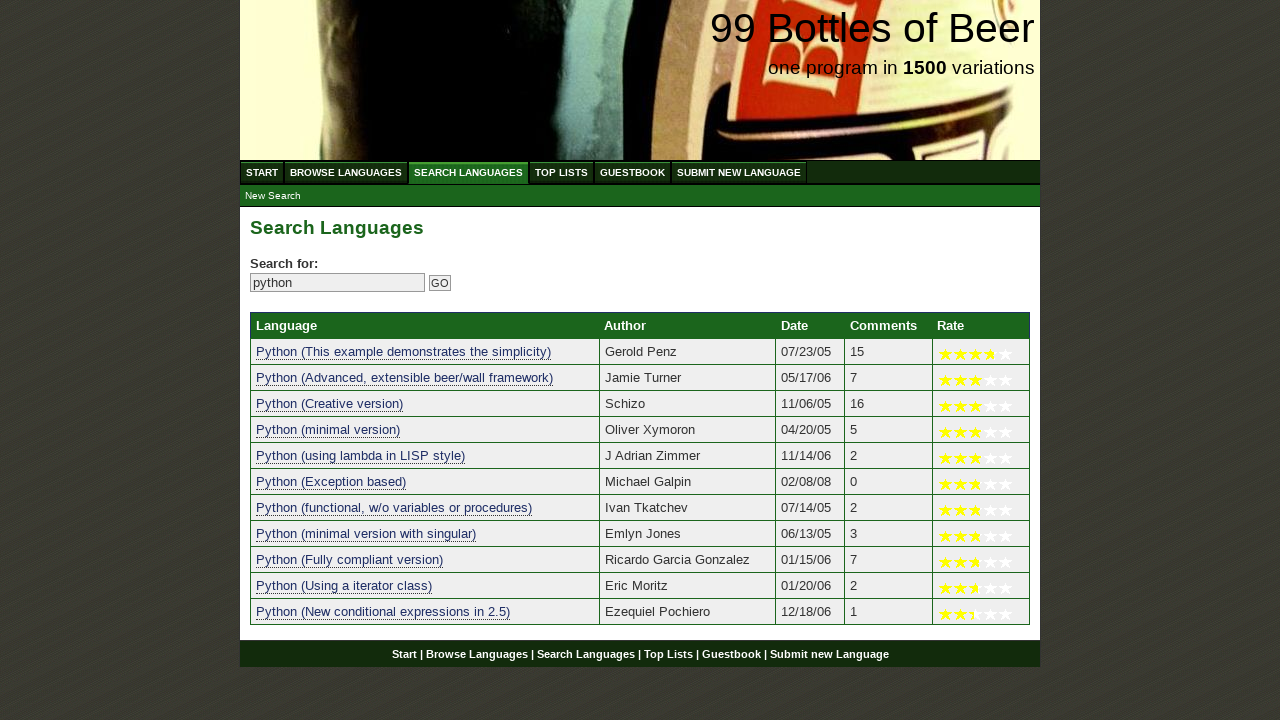

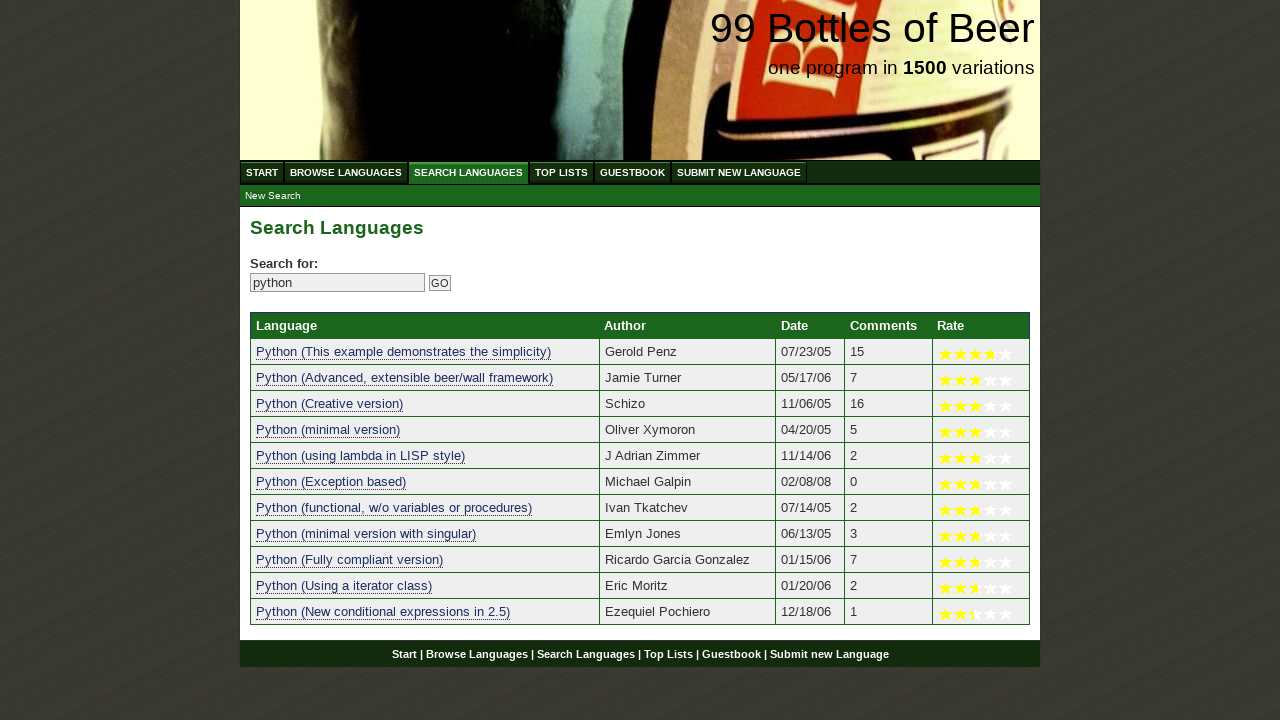